Tests iframe switching functionality by navigating to a frames demo page, switching to frame1, and verifying the heading text inside the iframe

Starting URL: https://demoqa.com/frames

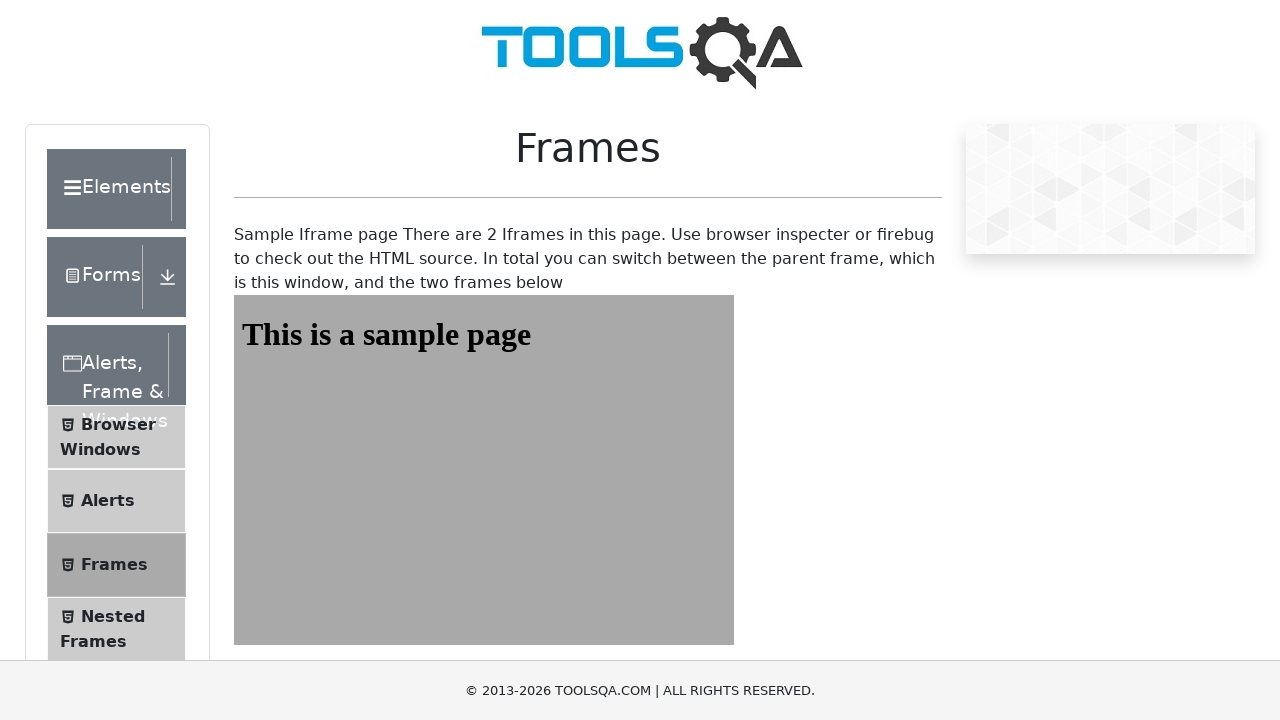

Navigated to frames demo page
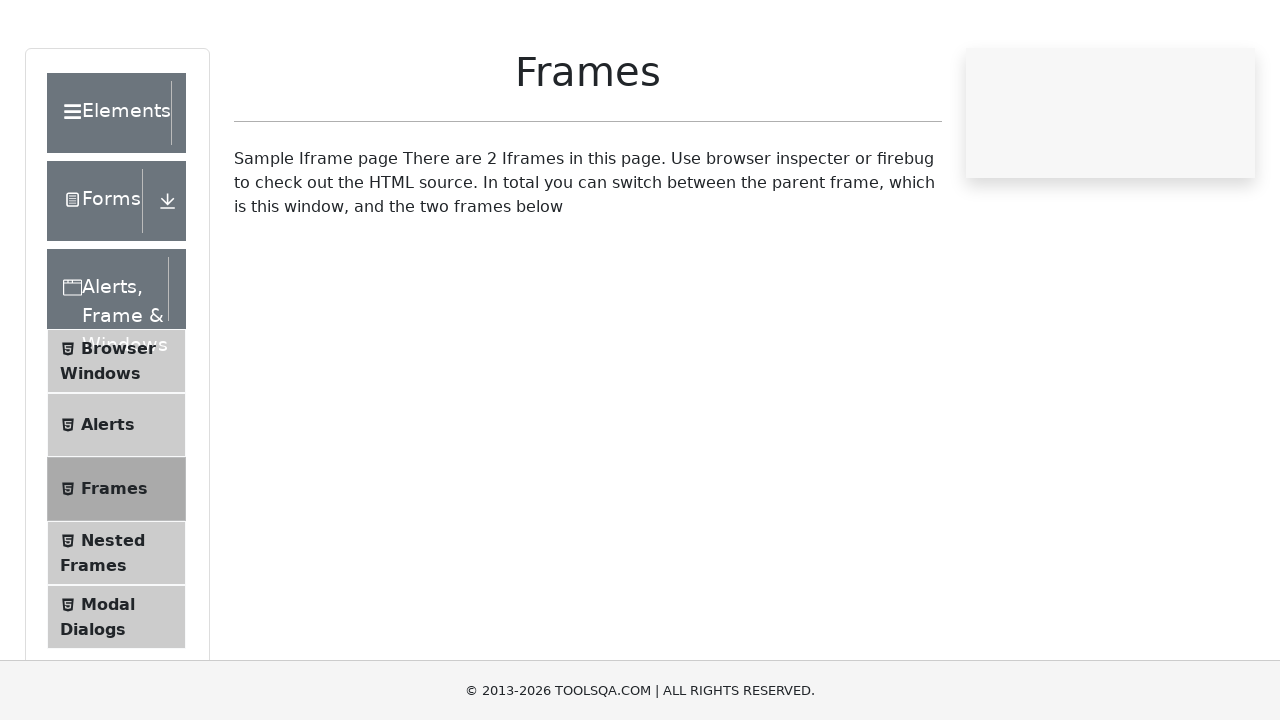

Located frame1 element
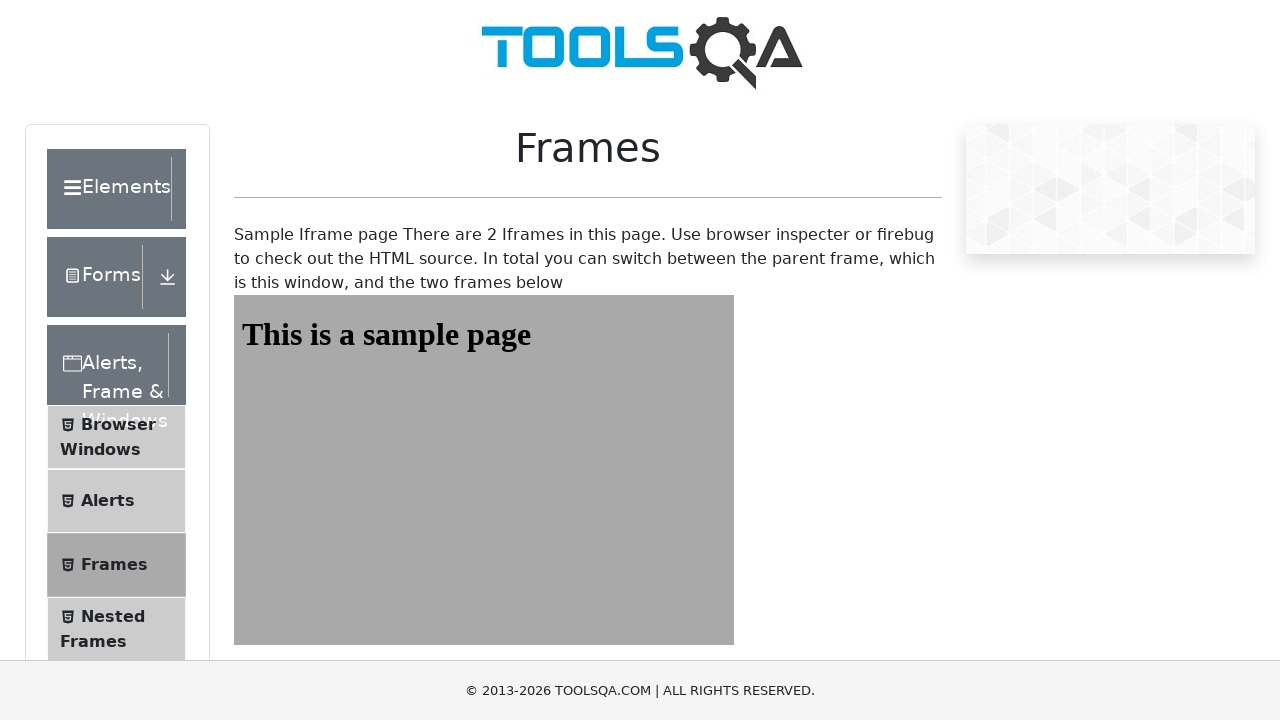

Located sample heading inside frame1
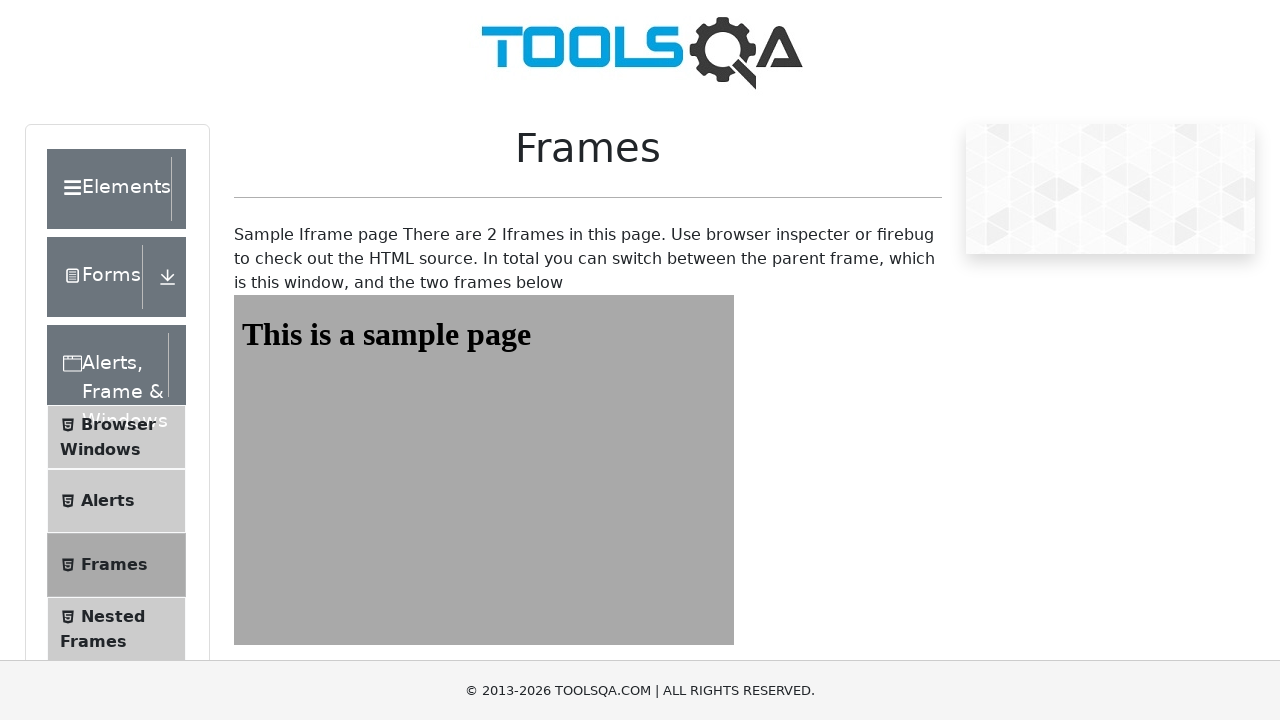

Waited for sample heading to be ready
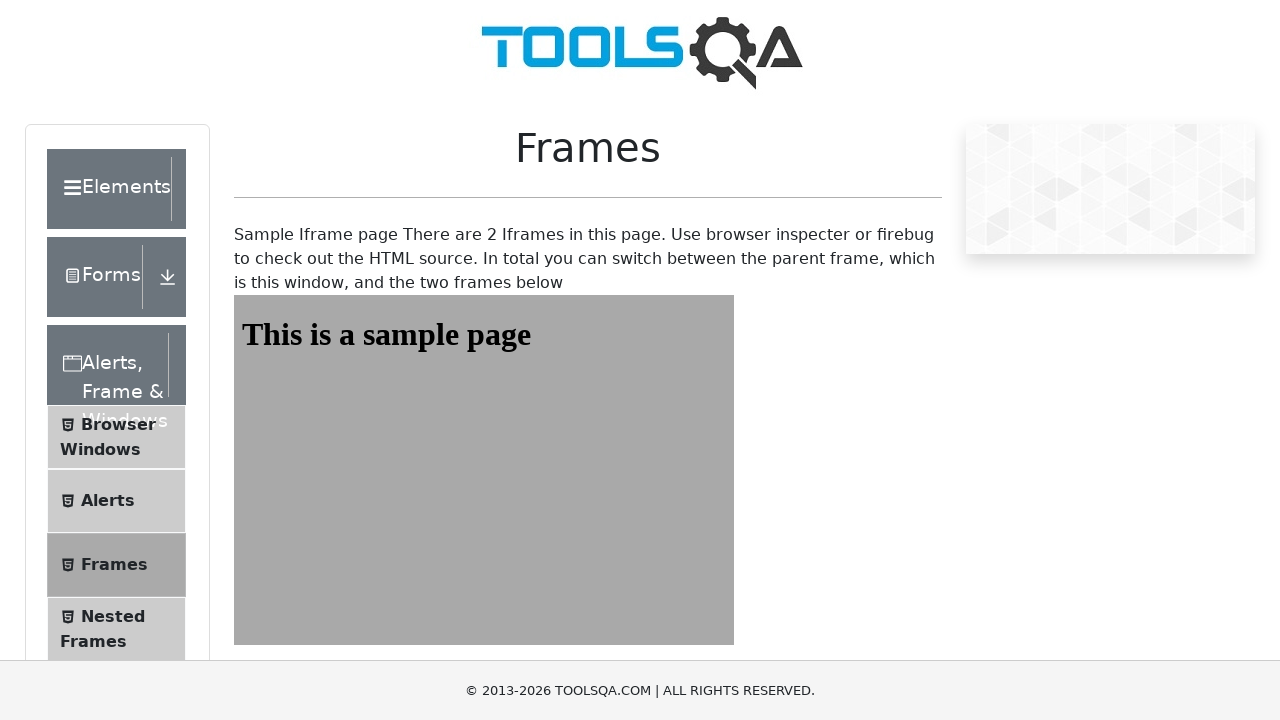

Retrieved heading text: 'This is a sample page'
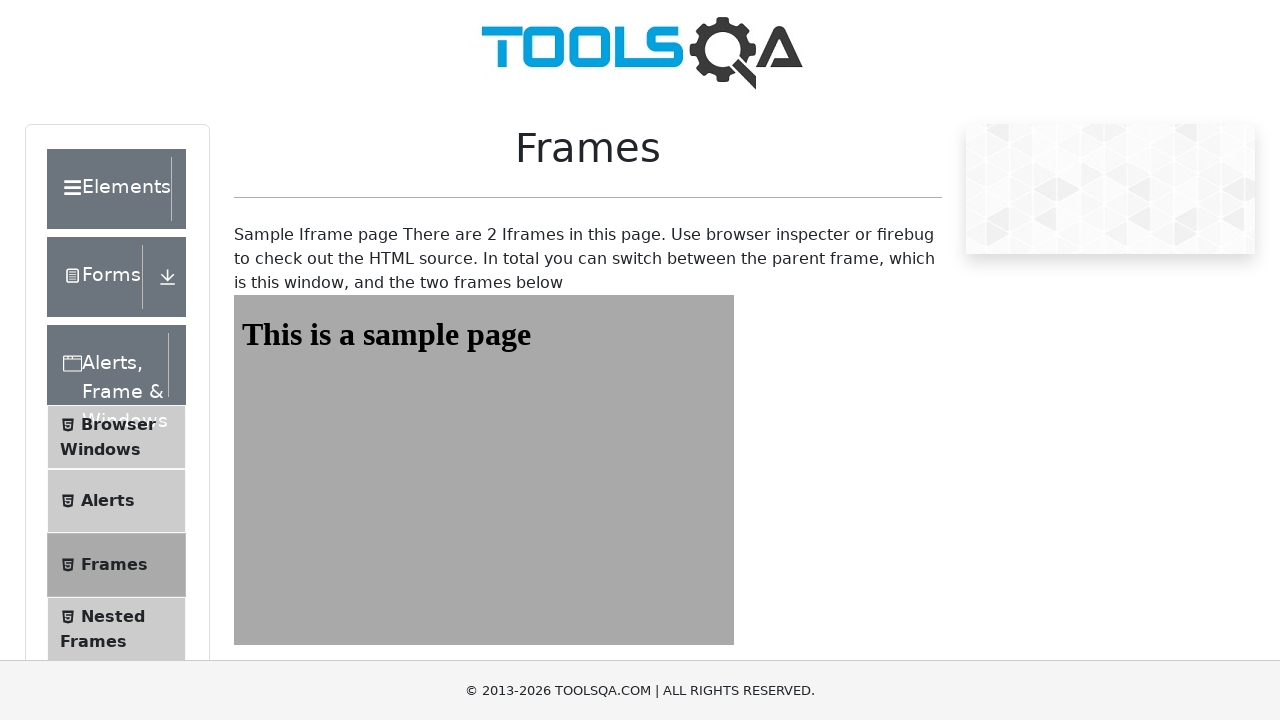

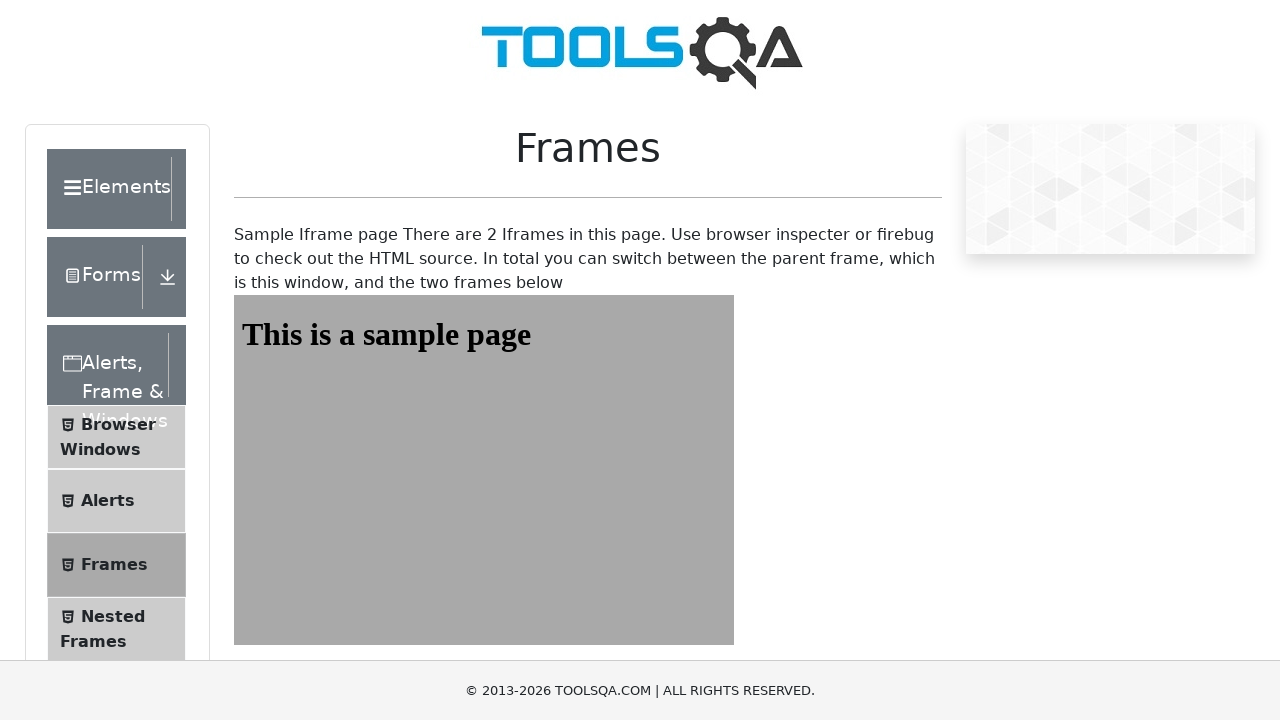